Tests a laminate flooring calculator by entering room dimensions (4.4m x 5.5m), laminate specifications (1600mm x 250mm), pack quantity, price, laying direction, bias, and wall distance, then verifies the calculated results including total area, panel count, pack count, and total price.

Starting URL: https://masterskayapola.ru/kalkulyator/laminata.html

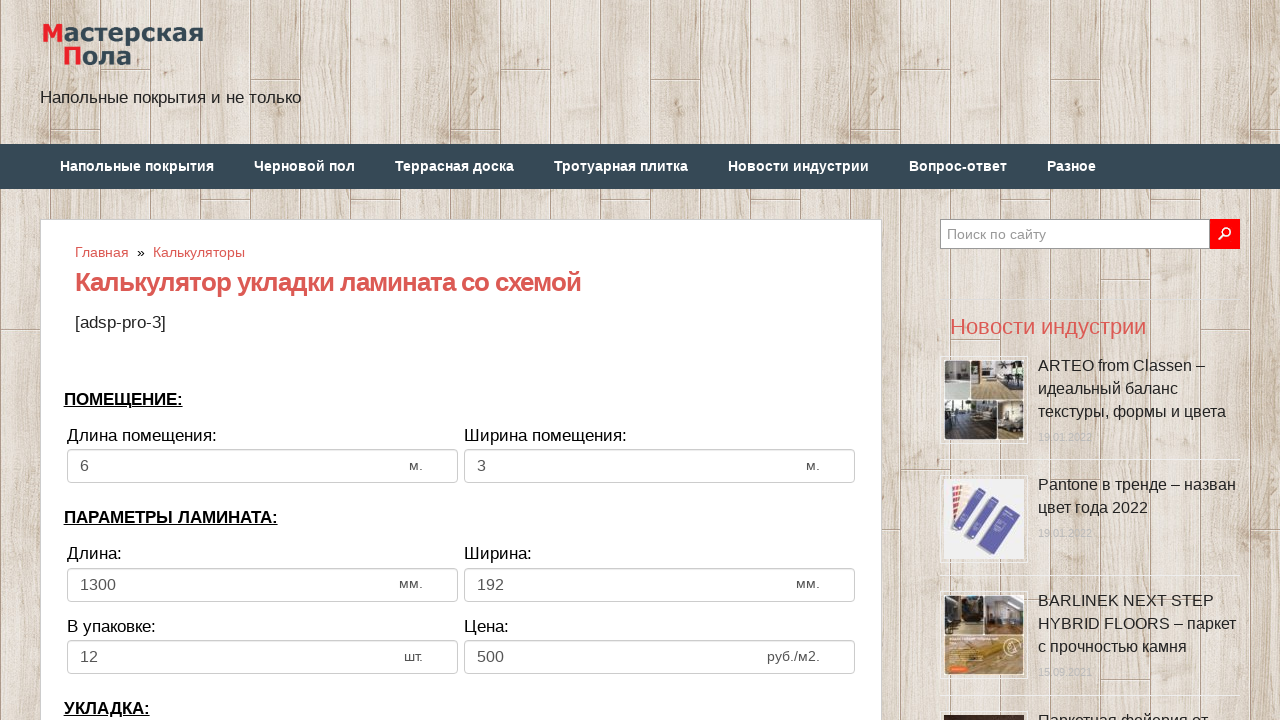

Clicked room width input field at (262, 466) on input[name='calc_roomwidth']
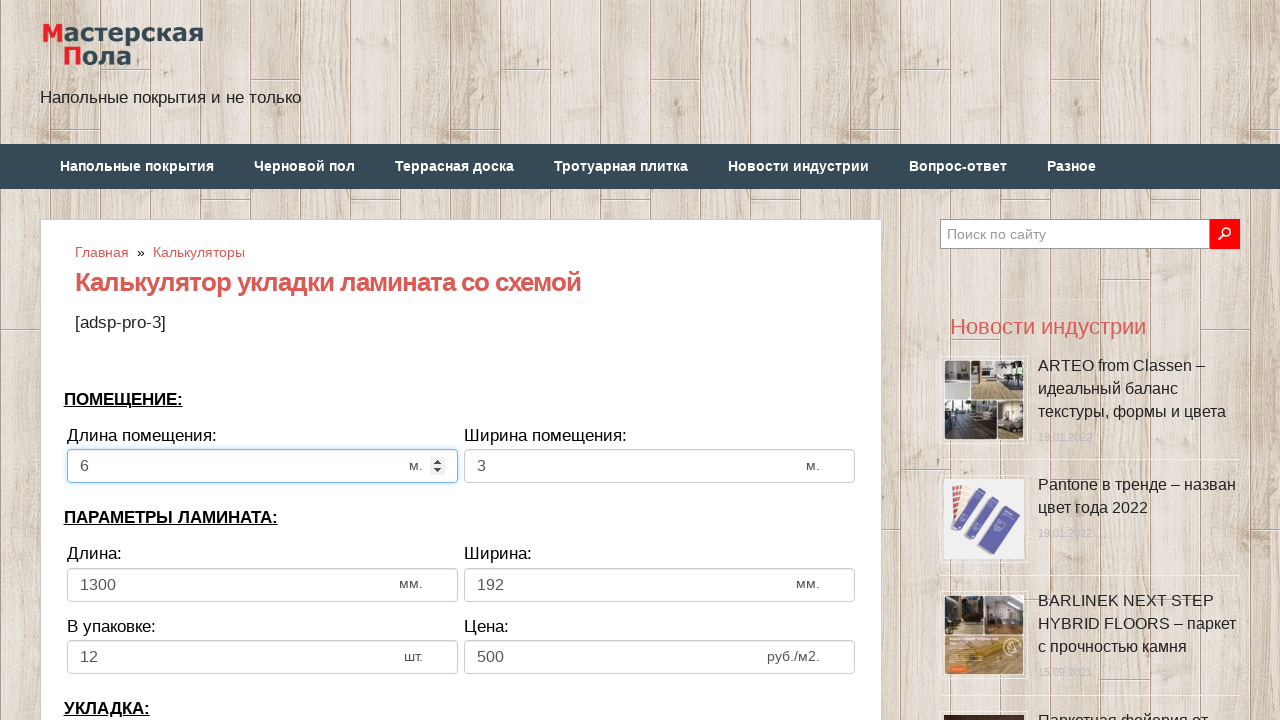

Entered room width: 4.4m on input[name='calc_roomwidth']
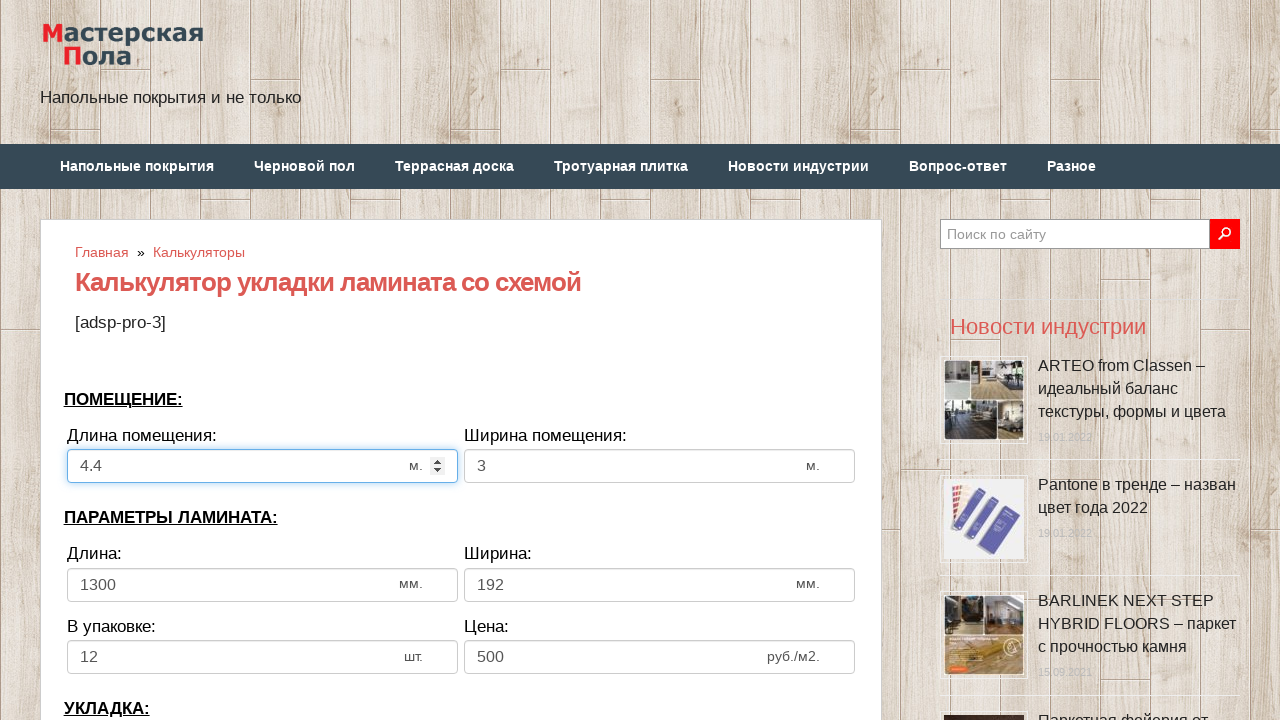

Clicked room height input field at (660, 466) on input[name='calc_roomheight']
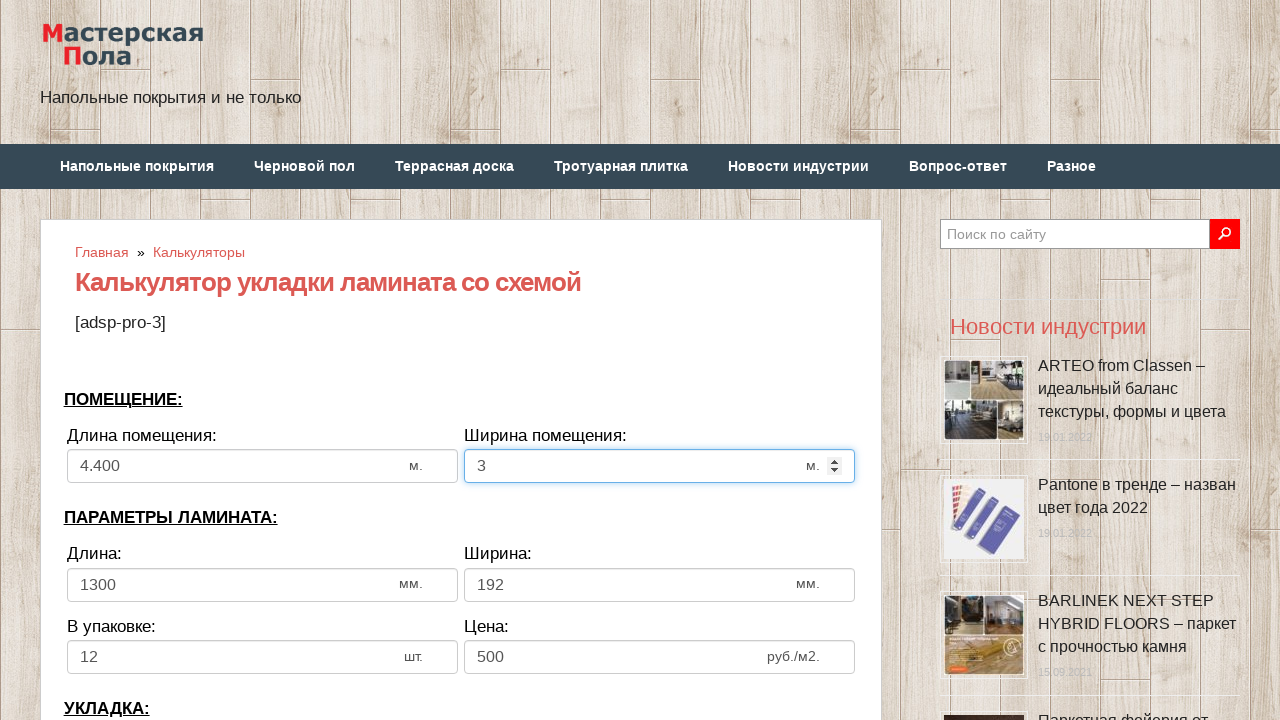

Entered room height: 5.5m on input[name='calc_roomheight']
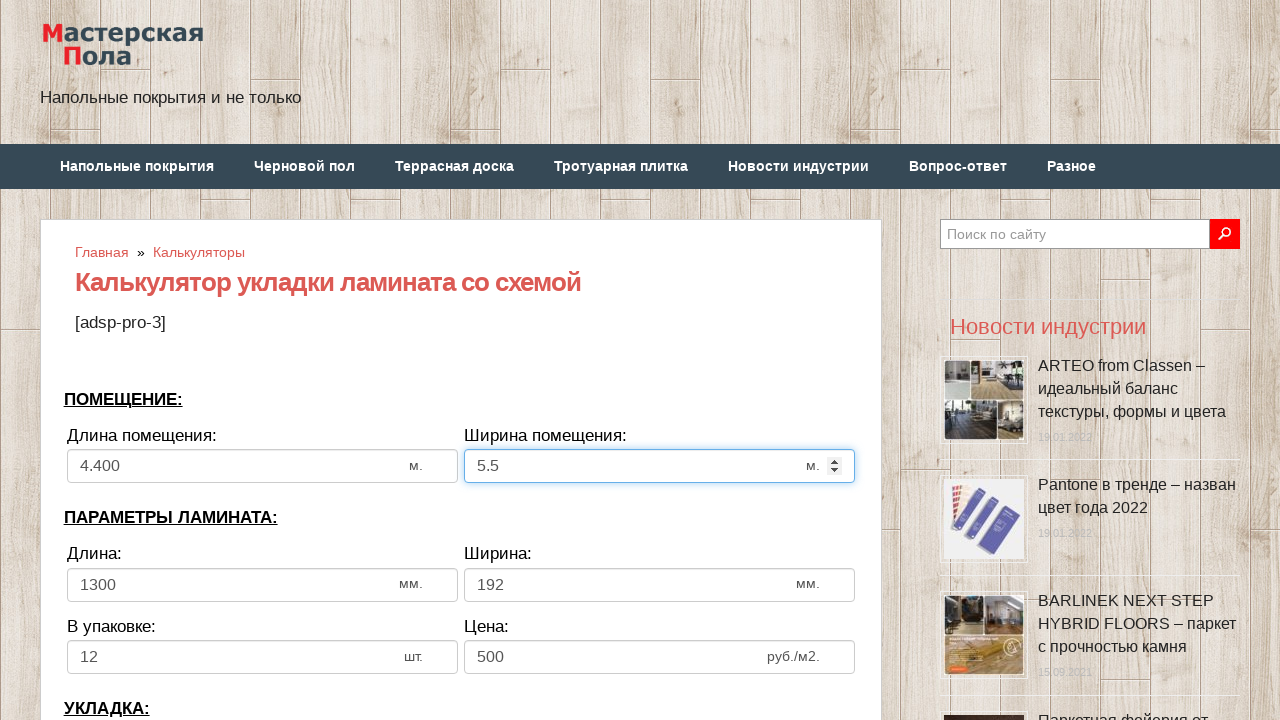

Clicked laminate width input field at (262, 585) on input[name='calc_lamwidth']
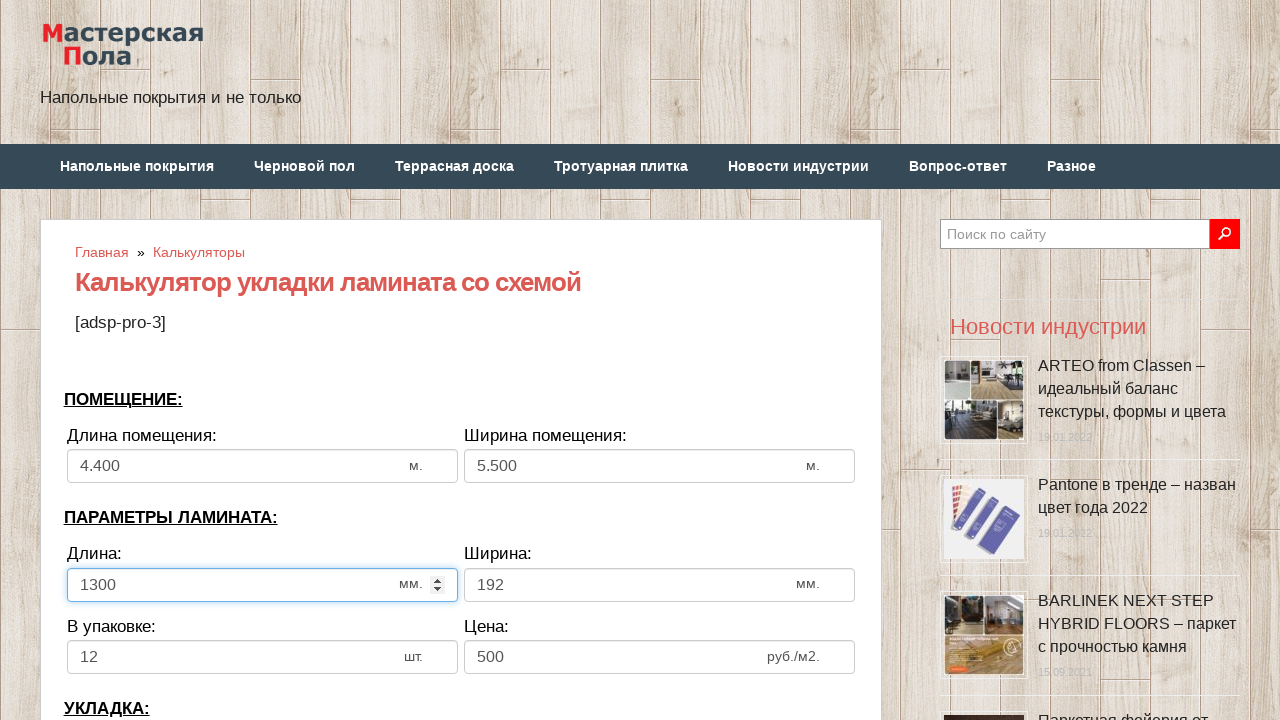

Entered laminate width: 1600mm on input[name='calc_lamwidth']
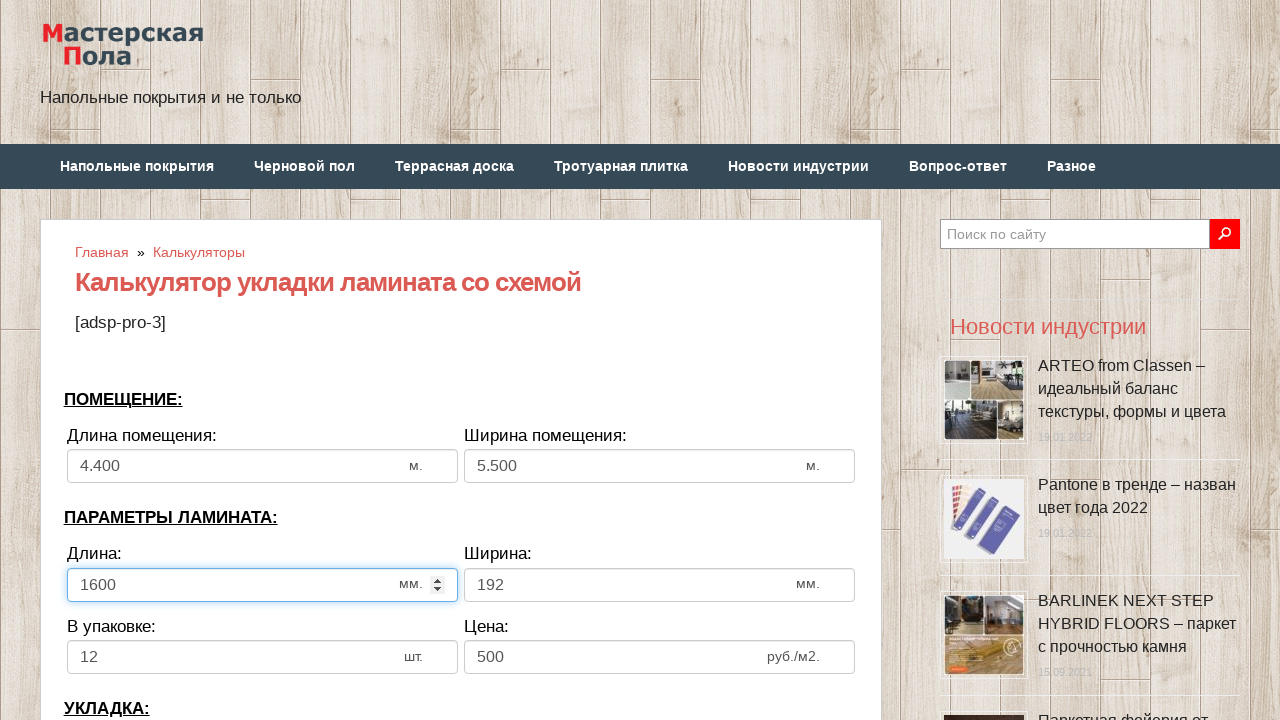

Clicked laminate height input field at (660, 585) on input[name='calc_lamheight']
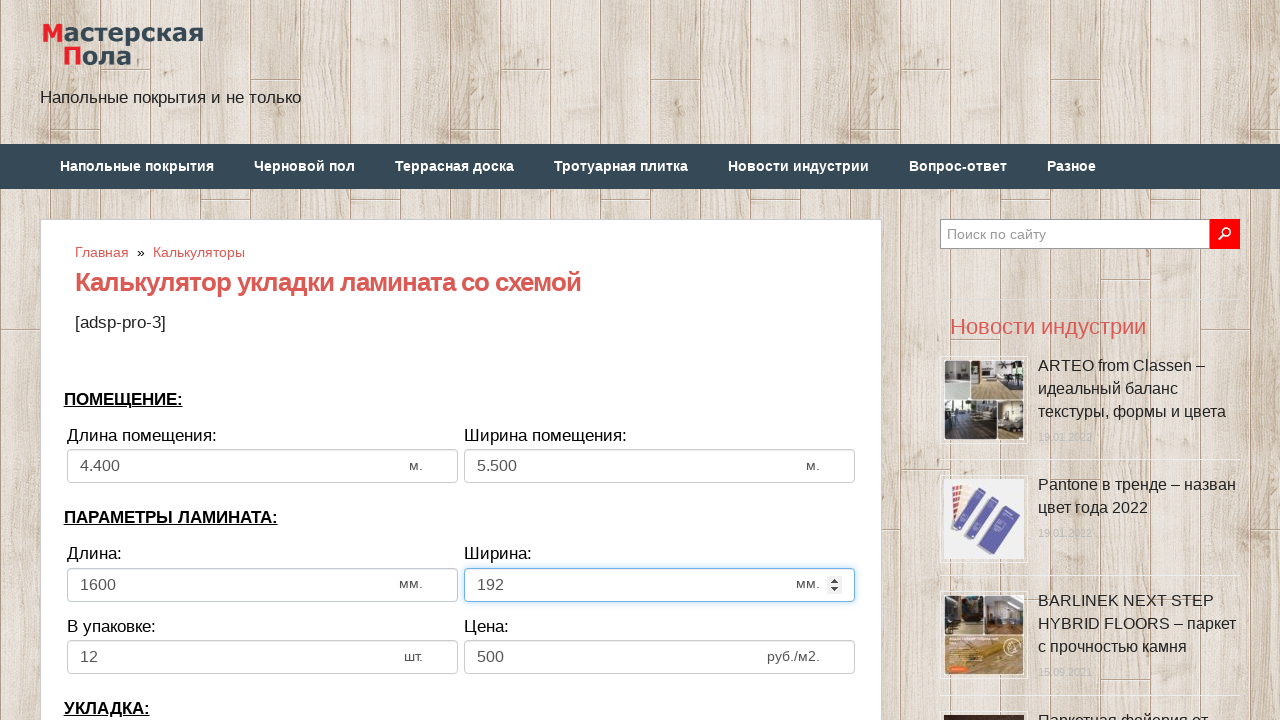

Entered laminate height: 250mm on input[name='calc_lamheight']
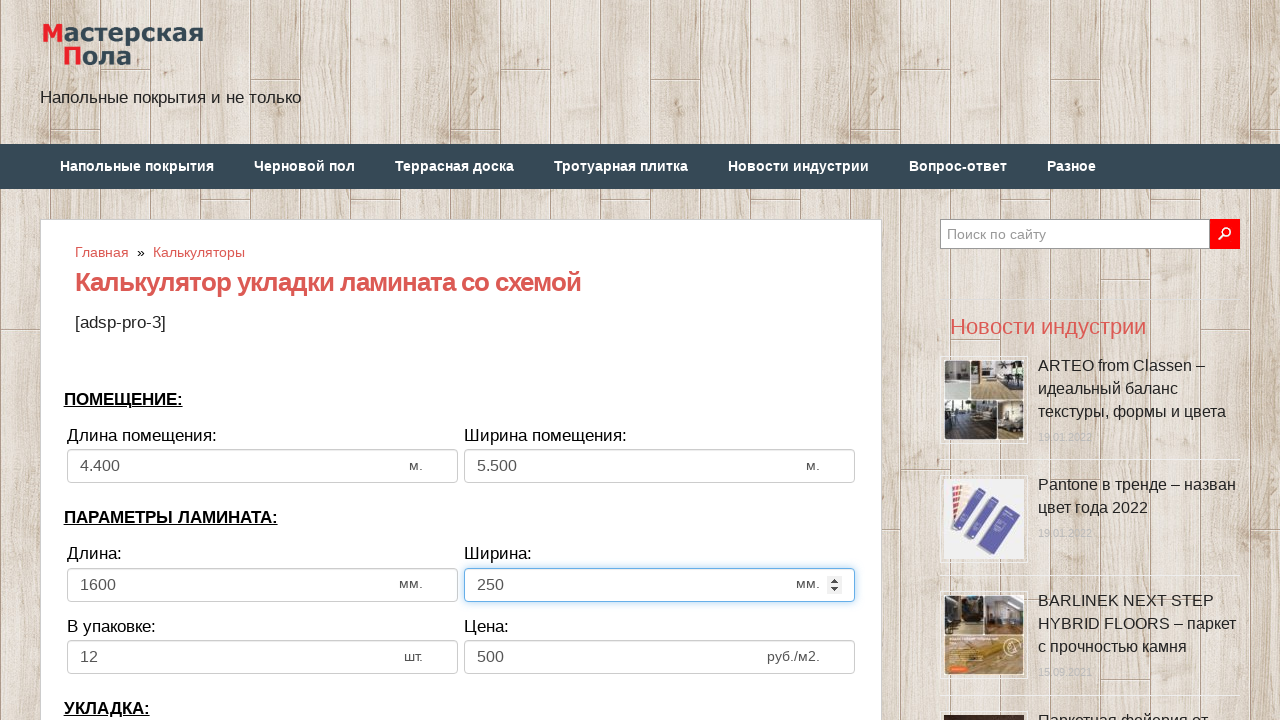

Clicked items per pack input field at (262, 657) on input[name='calc_inpack']
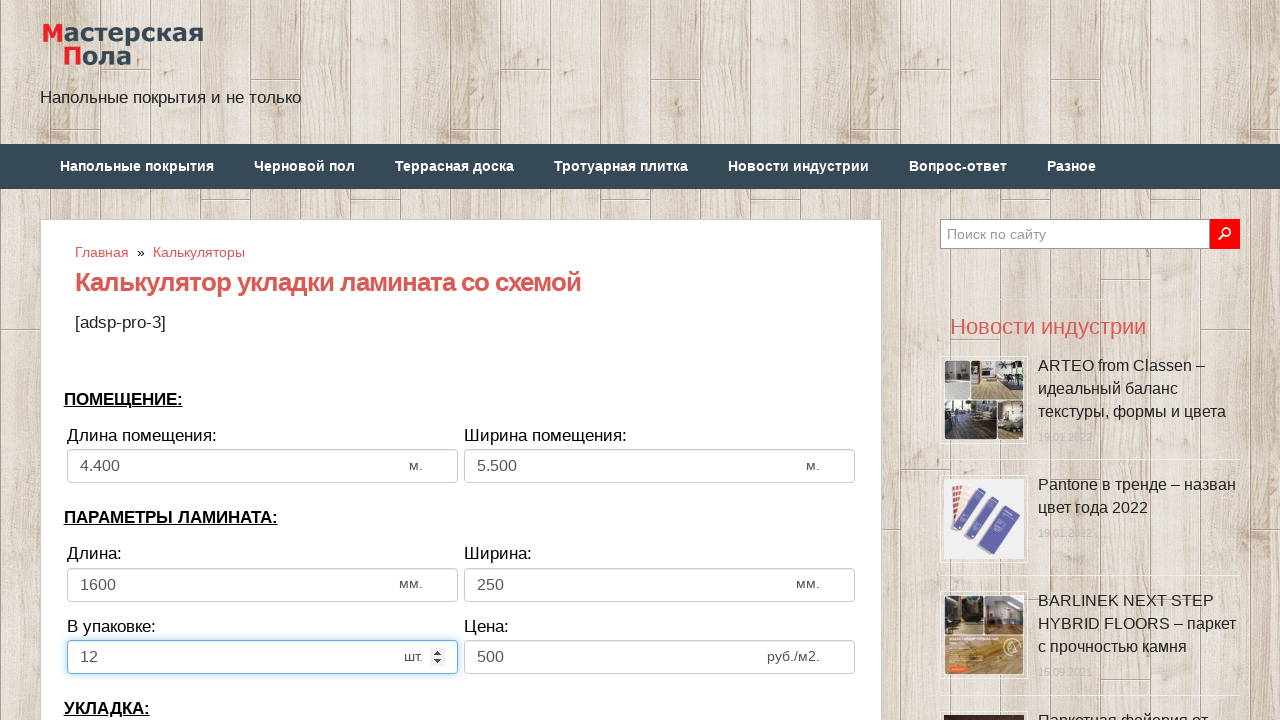

Entered items per pack: 25 on input[name='calc_inpack']
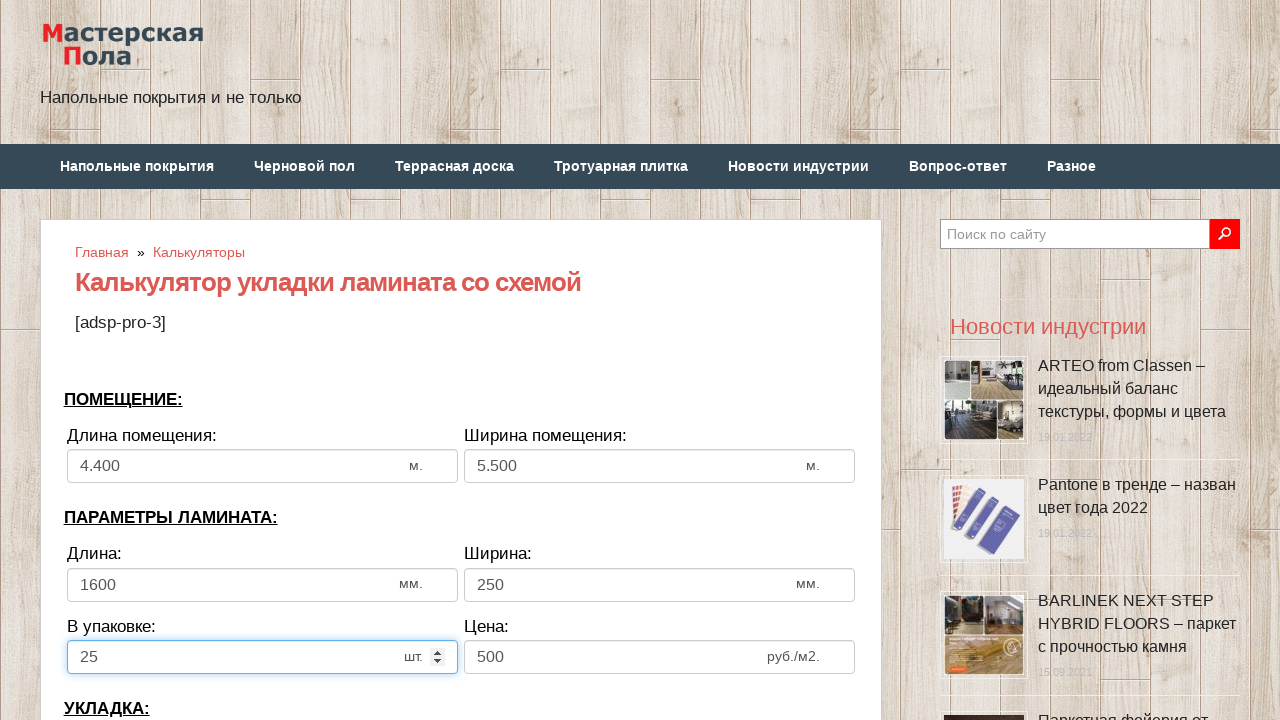

Clicked price input field at (660, 657) on input[name='calc_price']
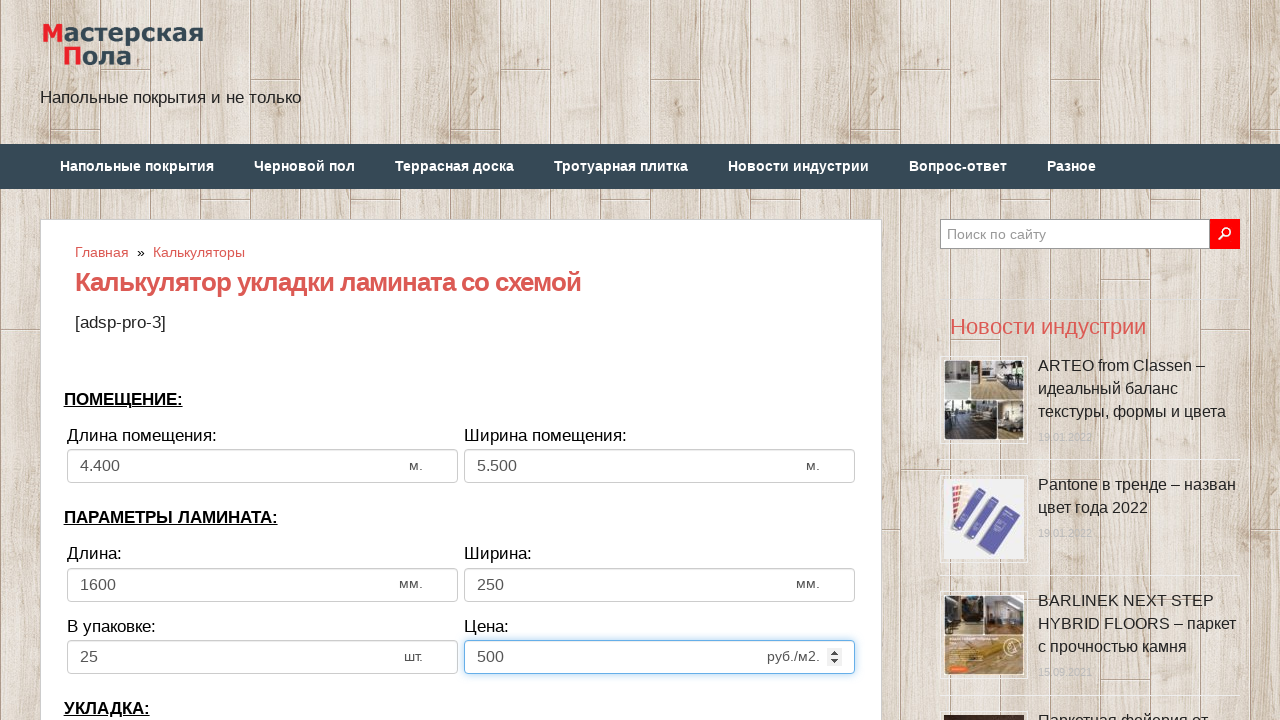

Entered price: 850 on input[name='calc_price']
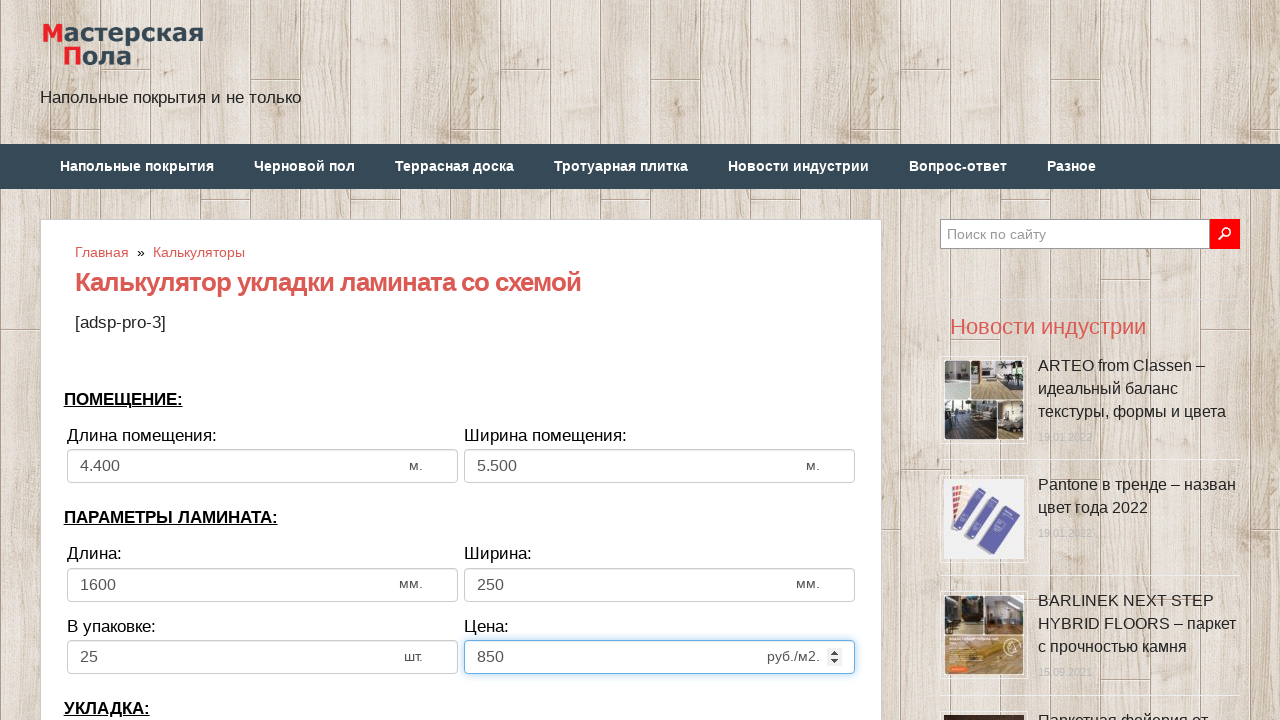

Selected laying direction: horizontal (toh) on select[name='calc_direct']
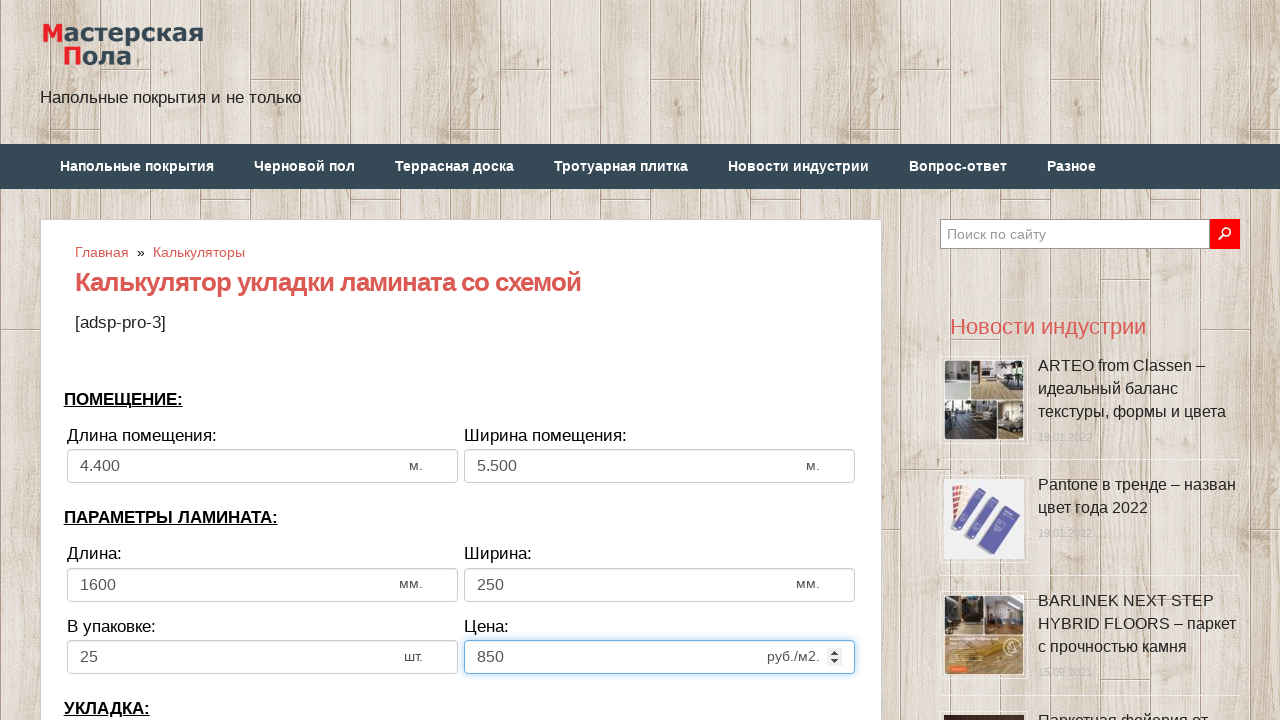

Clicked bias/offset input field at (262, 361) on input[name='calc_bias']
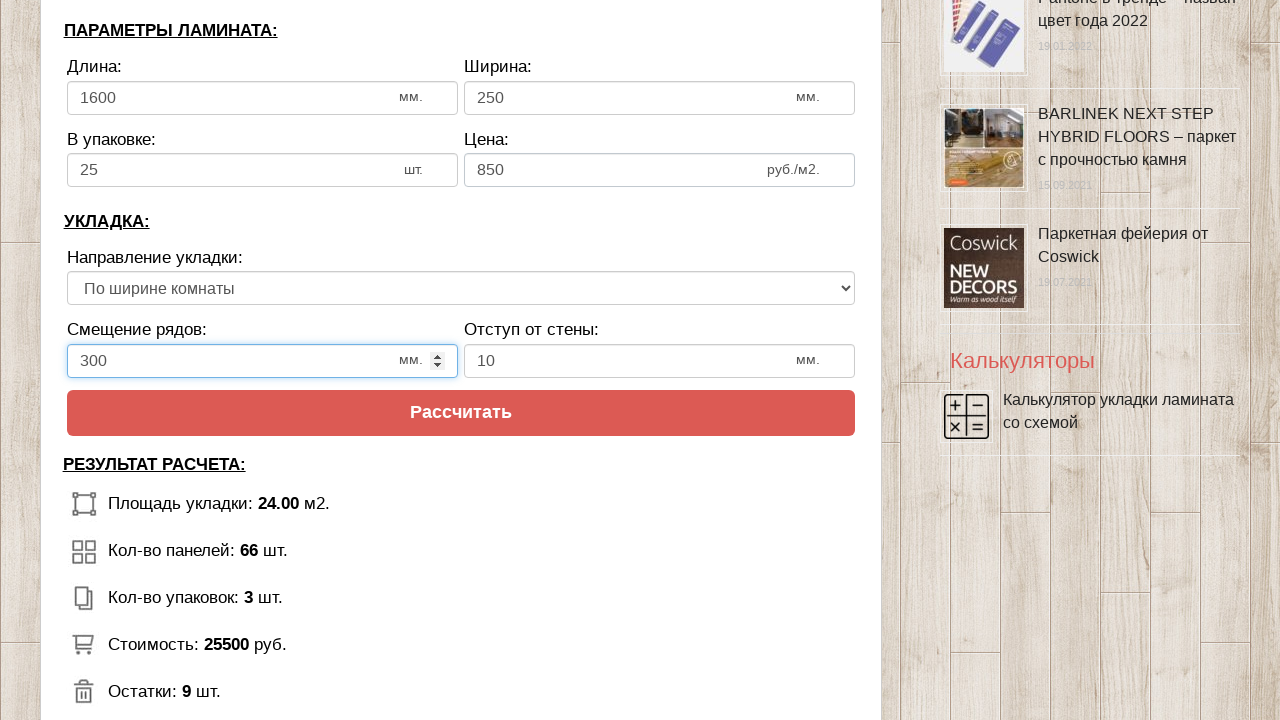

Entered bias/offset: 650 on input[name='calc_bias']
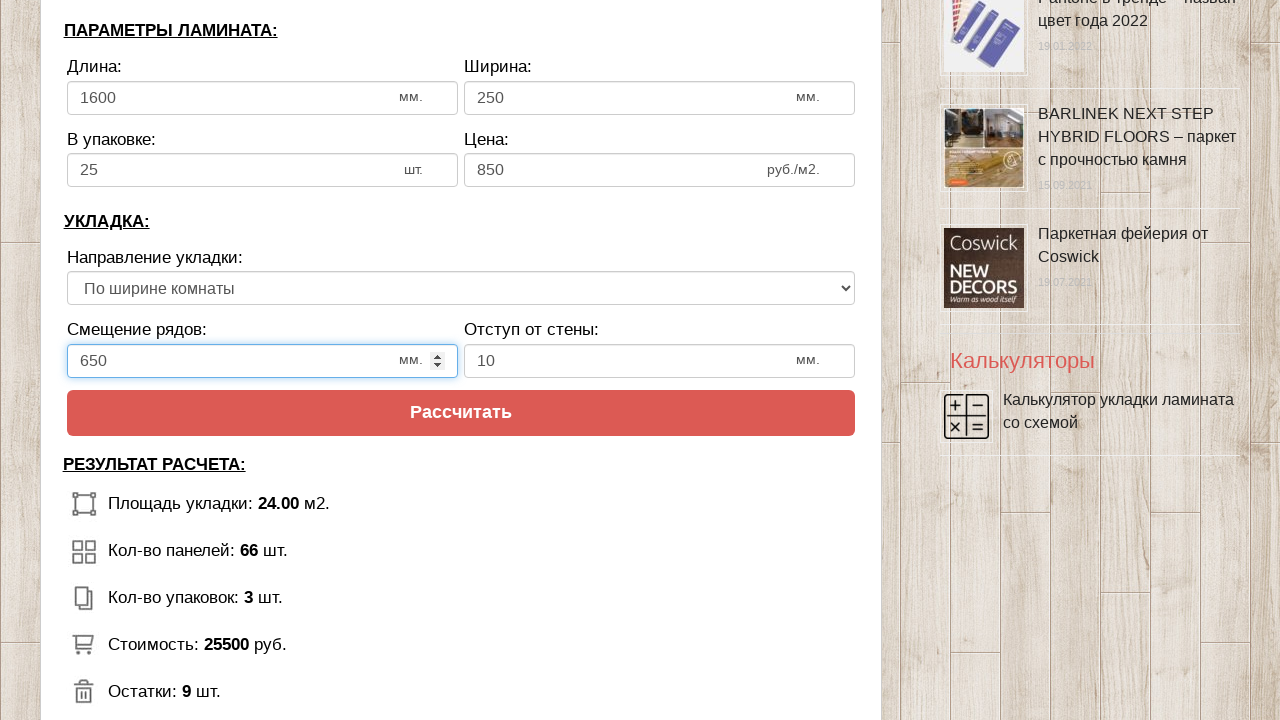

Clicked wall distance input field at (660, 361) on input[name='calc_walldist']
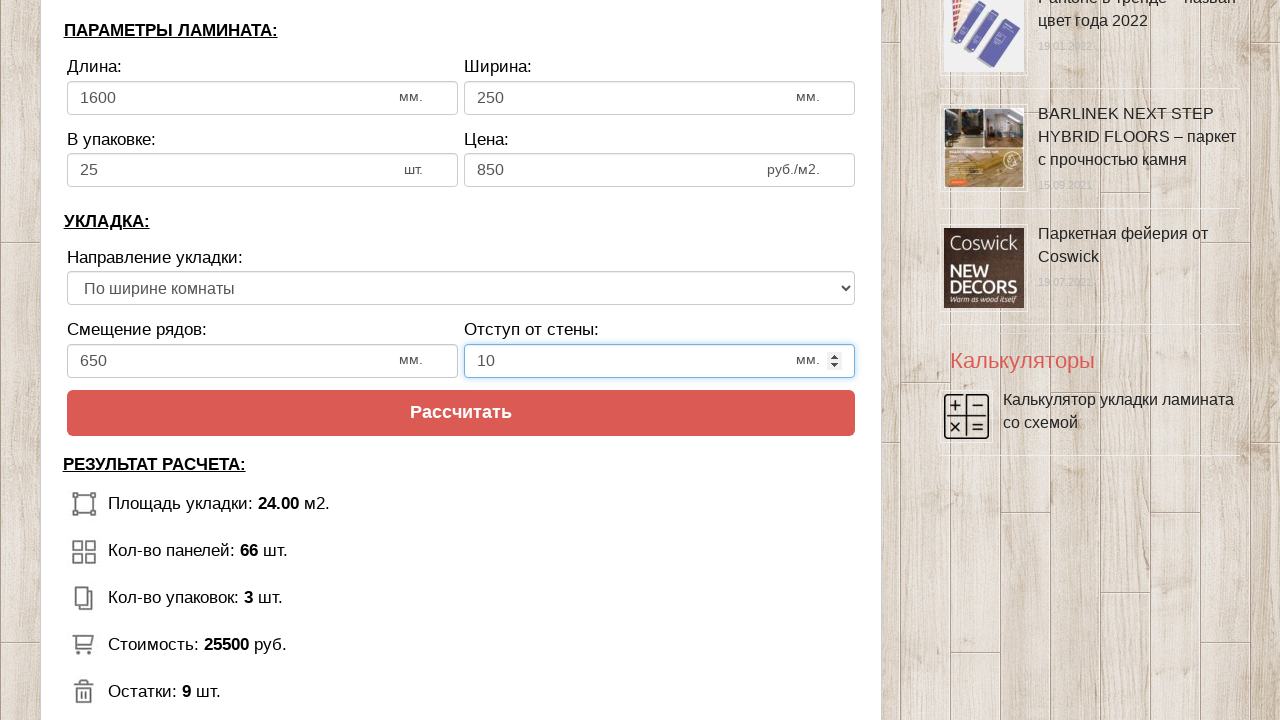

Entered wall distance: 100 on input[name='calc_walldist']
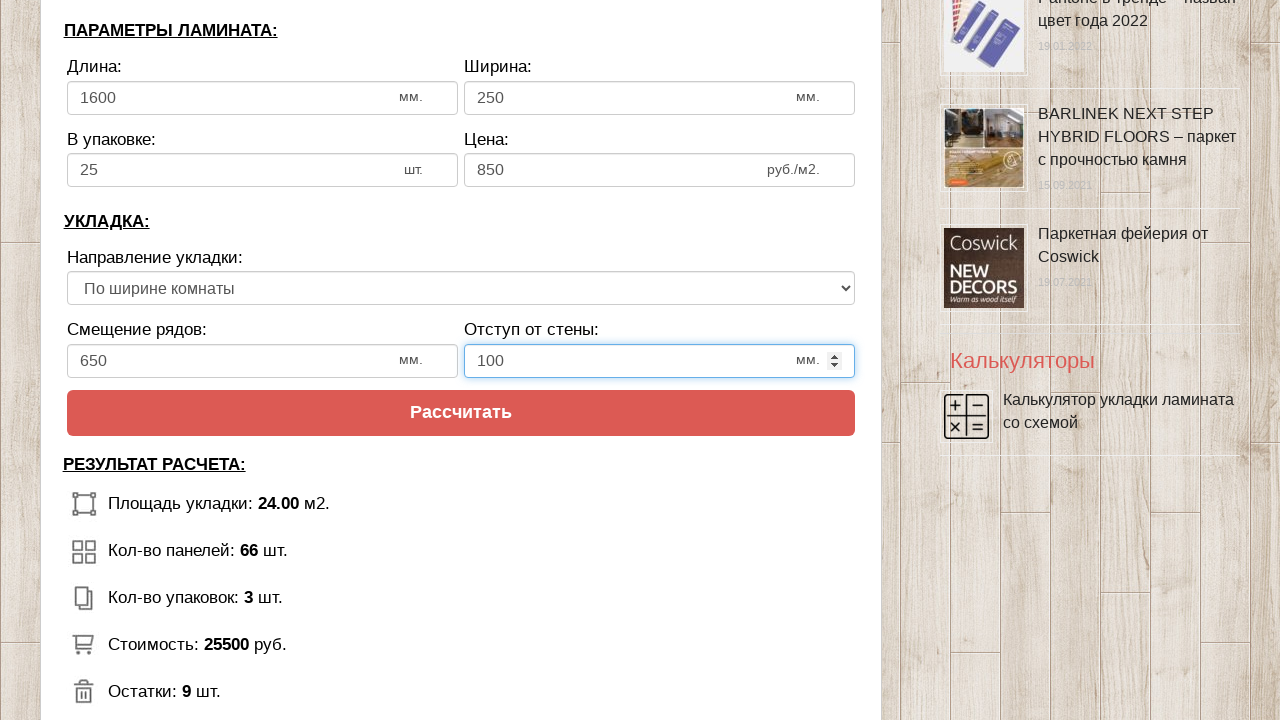

Clicked calculate button at (461, 413) on input[value='Рассчитать']
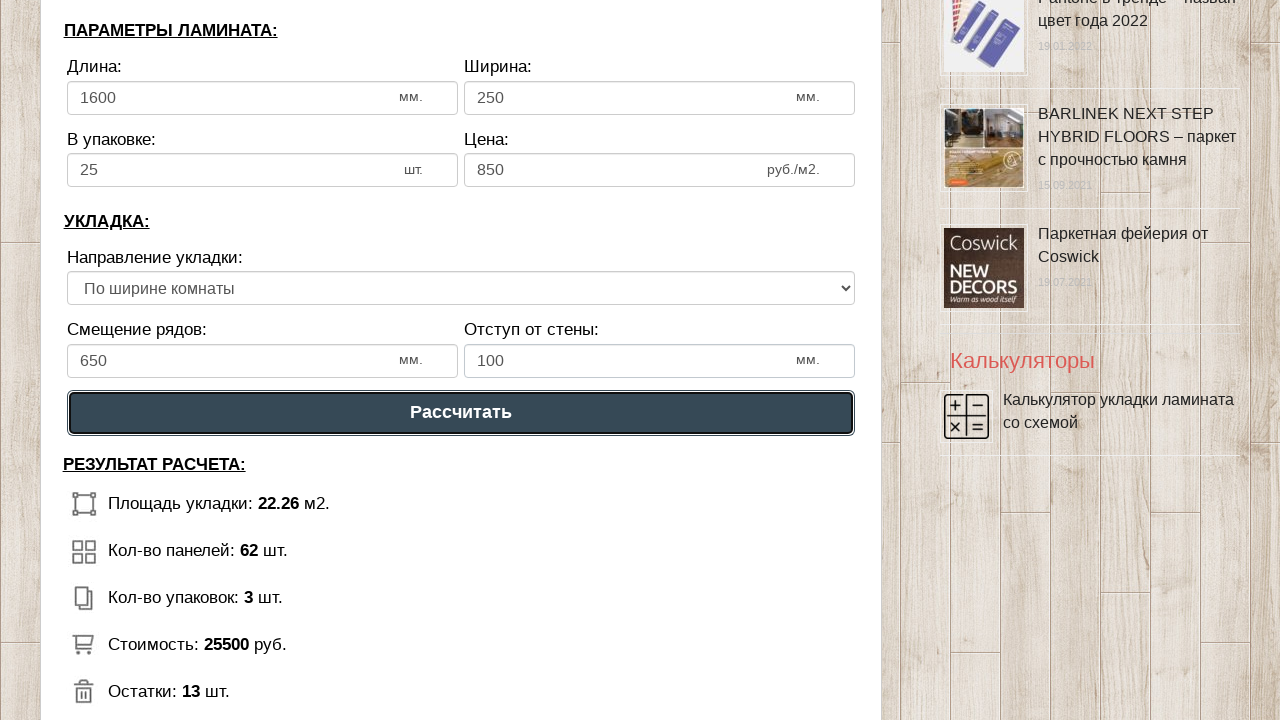

Calculation results loaded and displayed
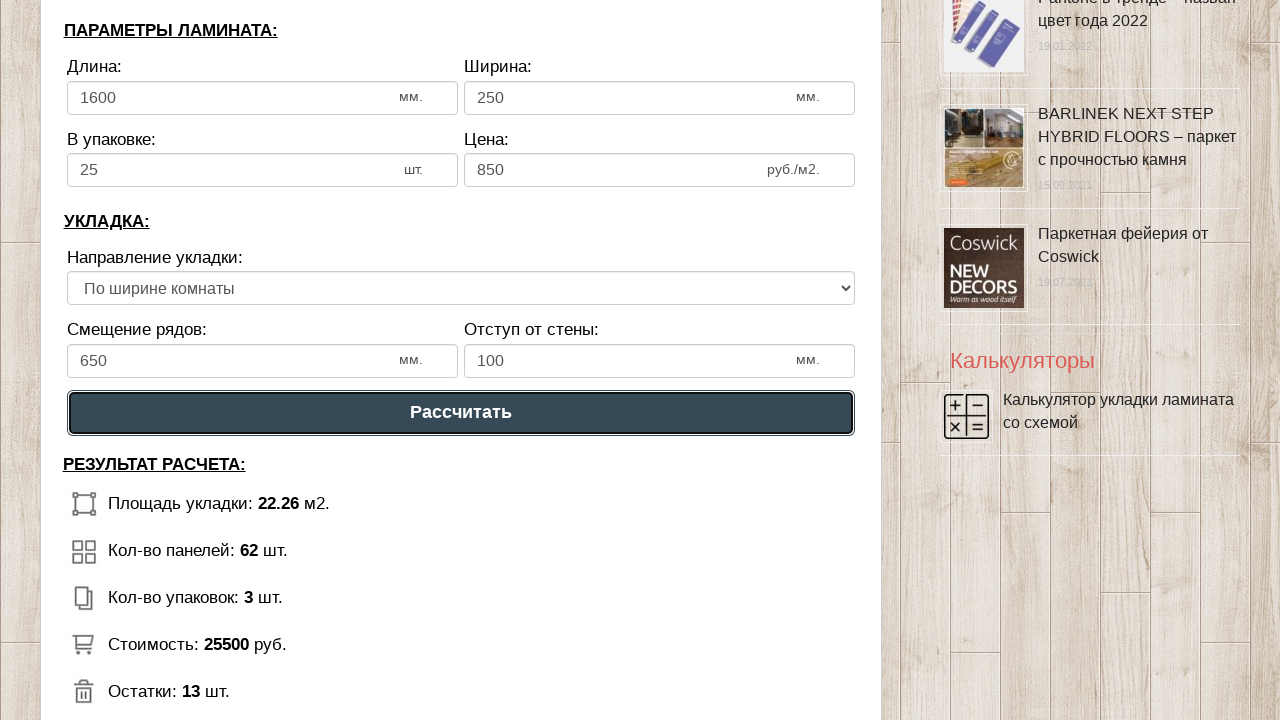

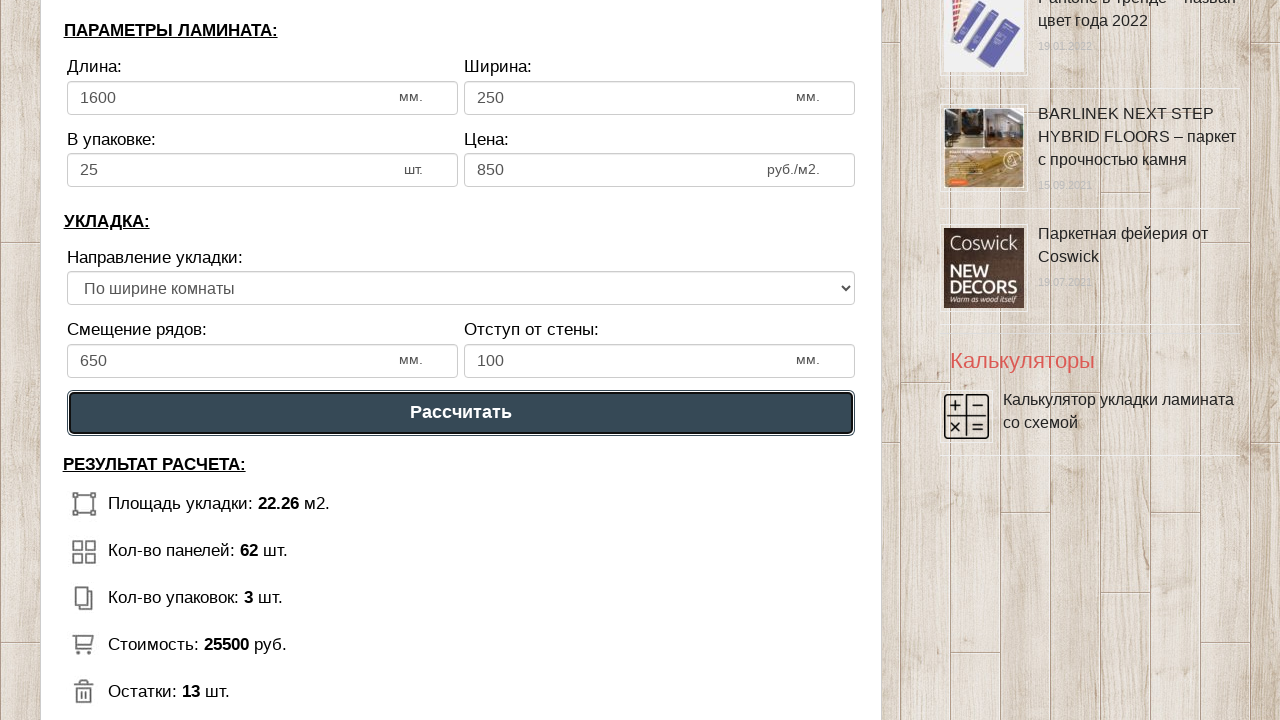